Tests keyboard shortcut handling by pressing ALT+F1 combination and then ESC key on a demo page for keyboard shortcuts

Starting URL: https://www.jqueryscript.net/demo/keyboard-shortcut-handling/

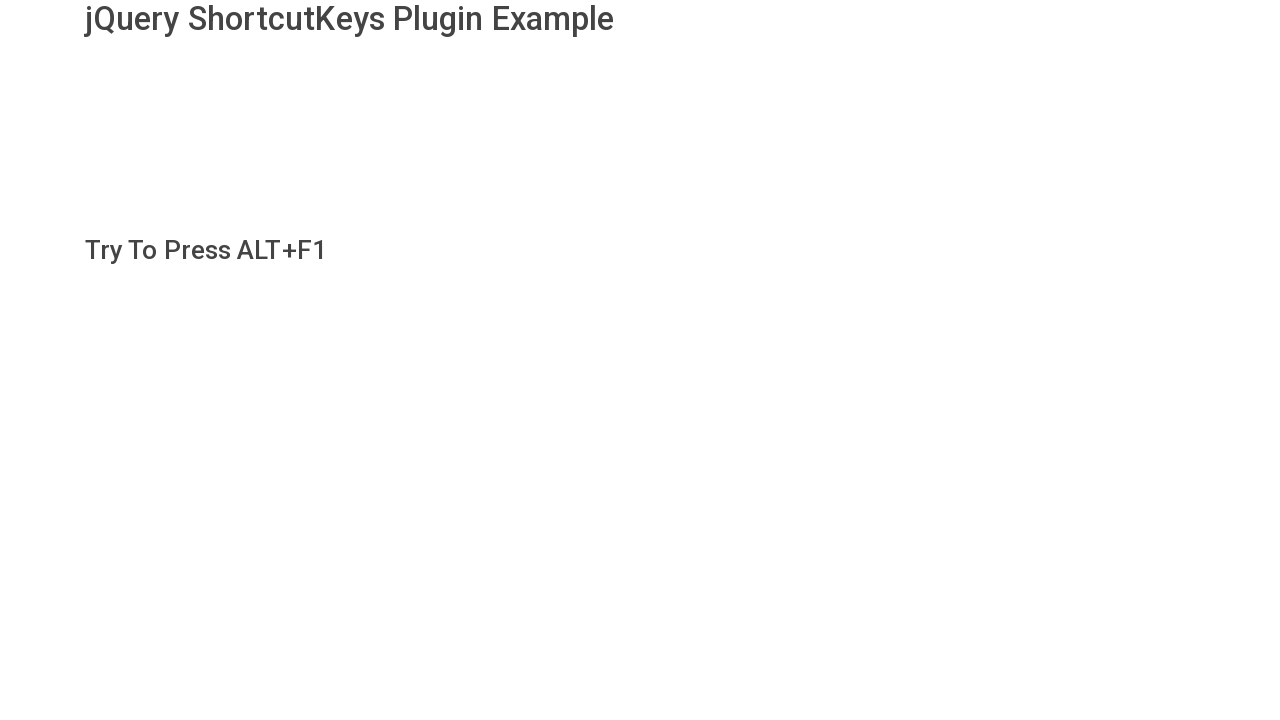

Navigated to keyboard shortcut handling demo page
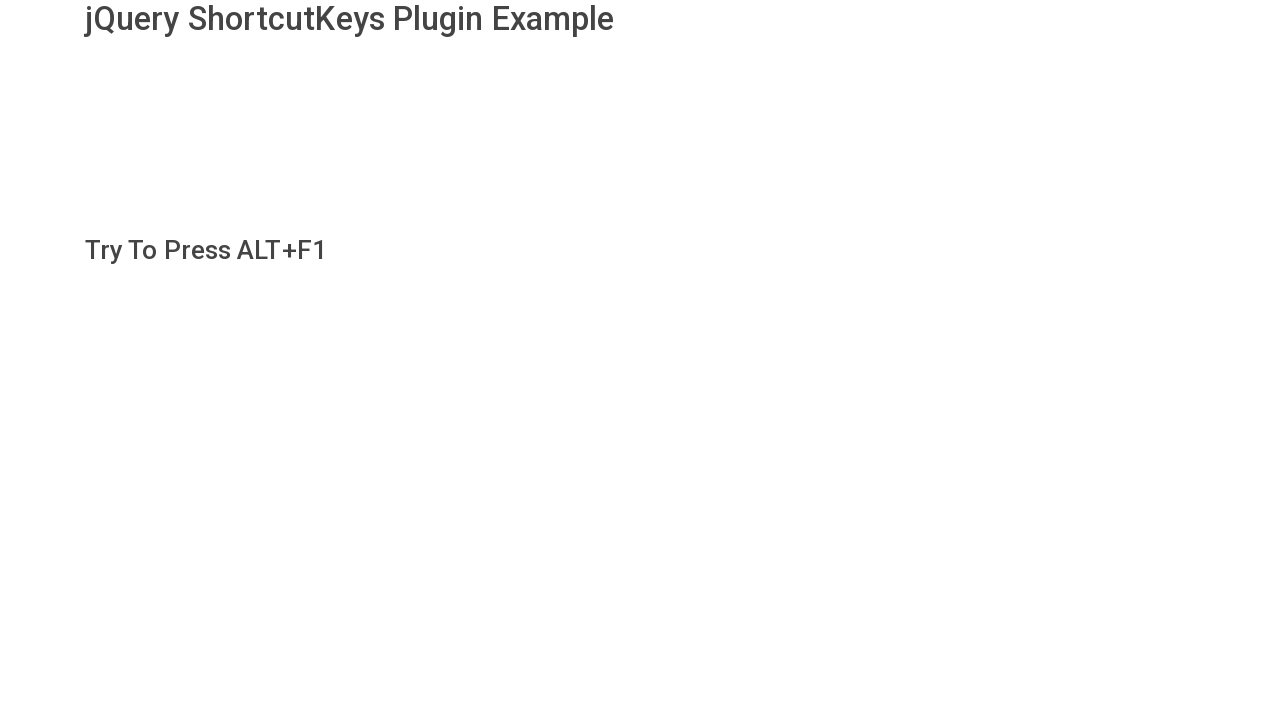

Pressed ALT+F1 keyboard shortcut
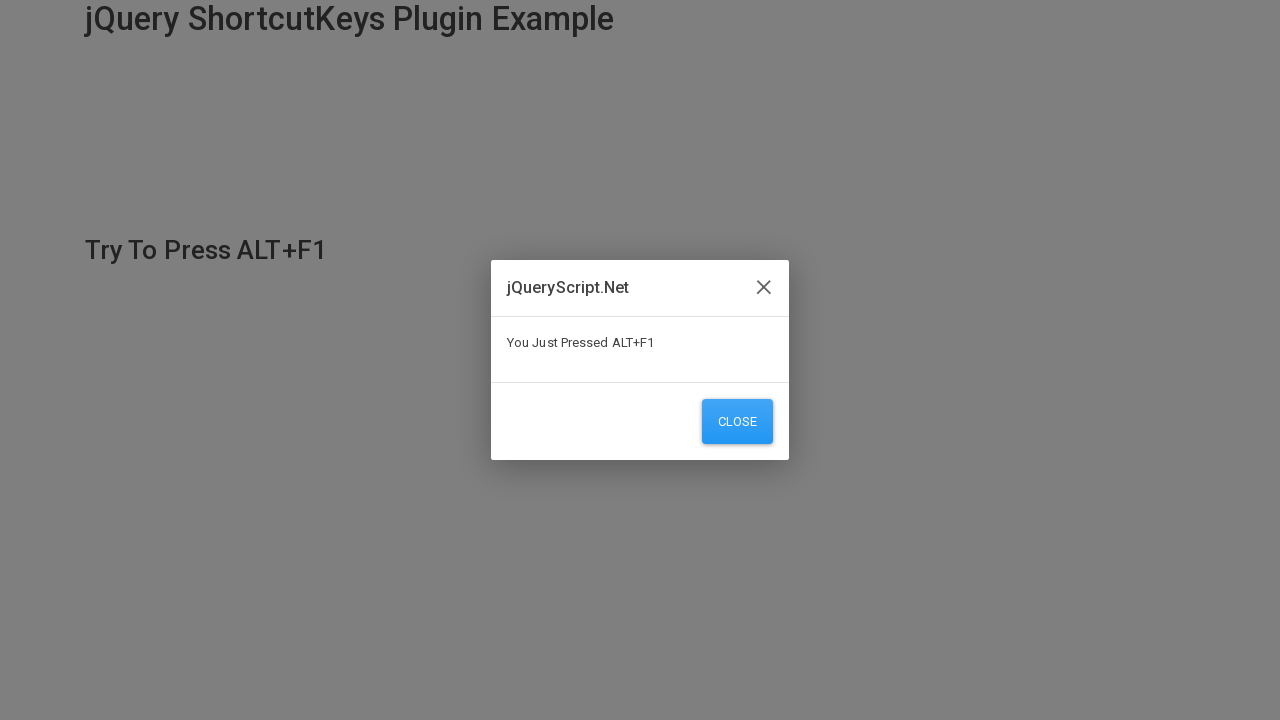

Waited 2 seconds for ALT+F1 action to take effect
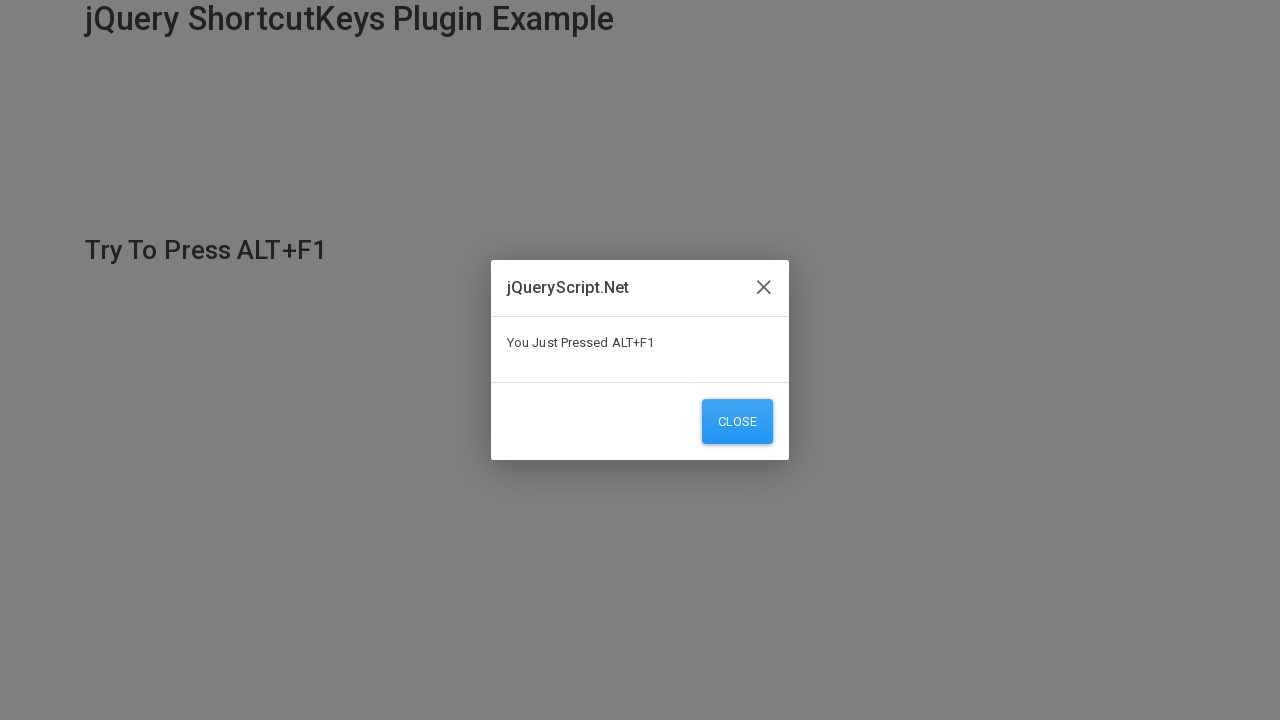

Pressed ESC key to close or dismiss any opened dialog
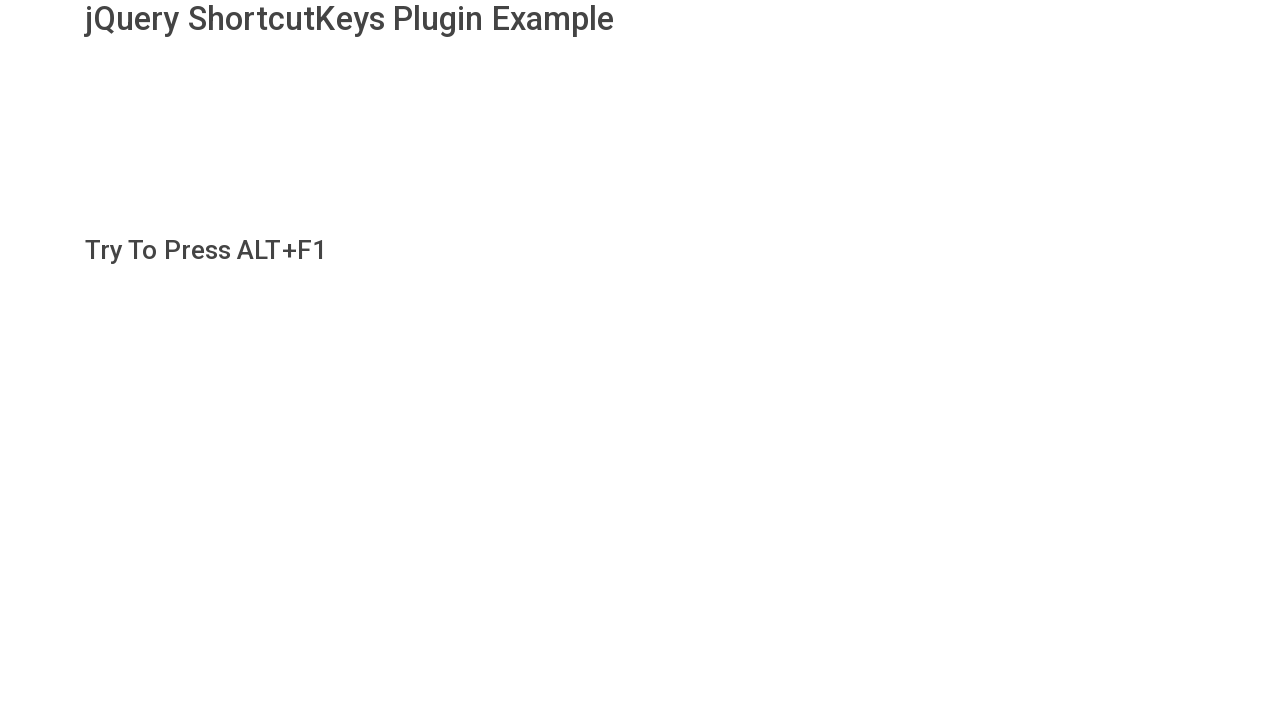

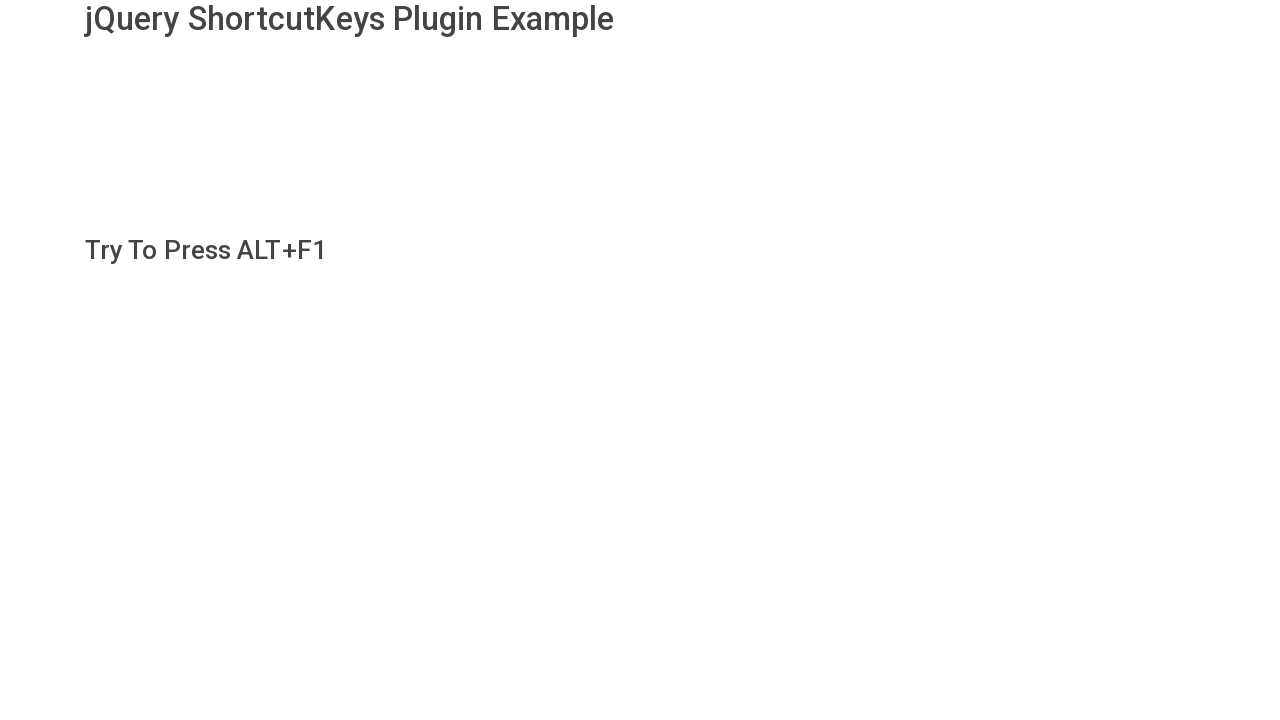